Tests window handling by clicking on a blinking text link that opens a new window, then switches to the child window

Starting URL: https://rahulshettyacademy.com/loginpagePractise/#

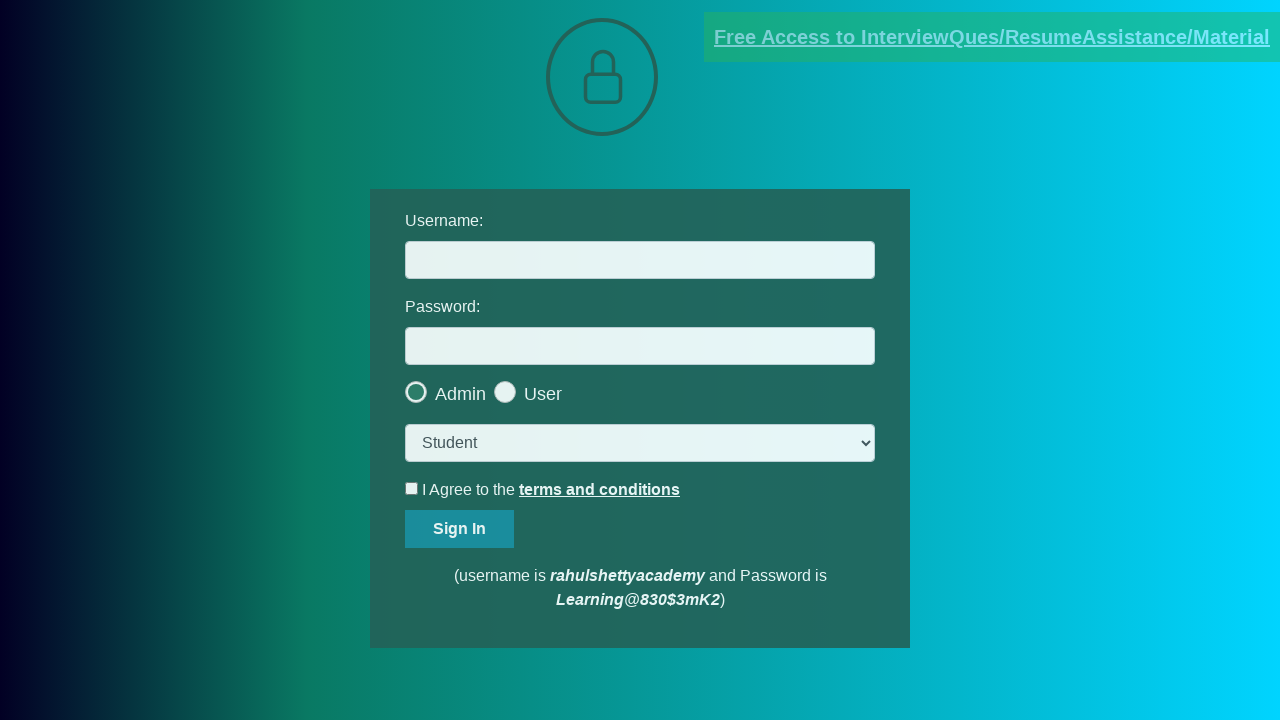

Clicked blinking text link to open new window at (992, 37) on .blinkingText
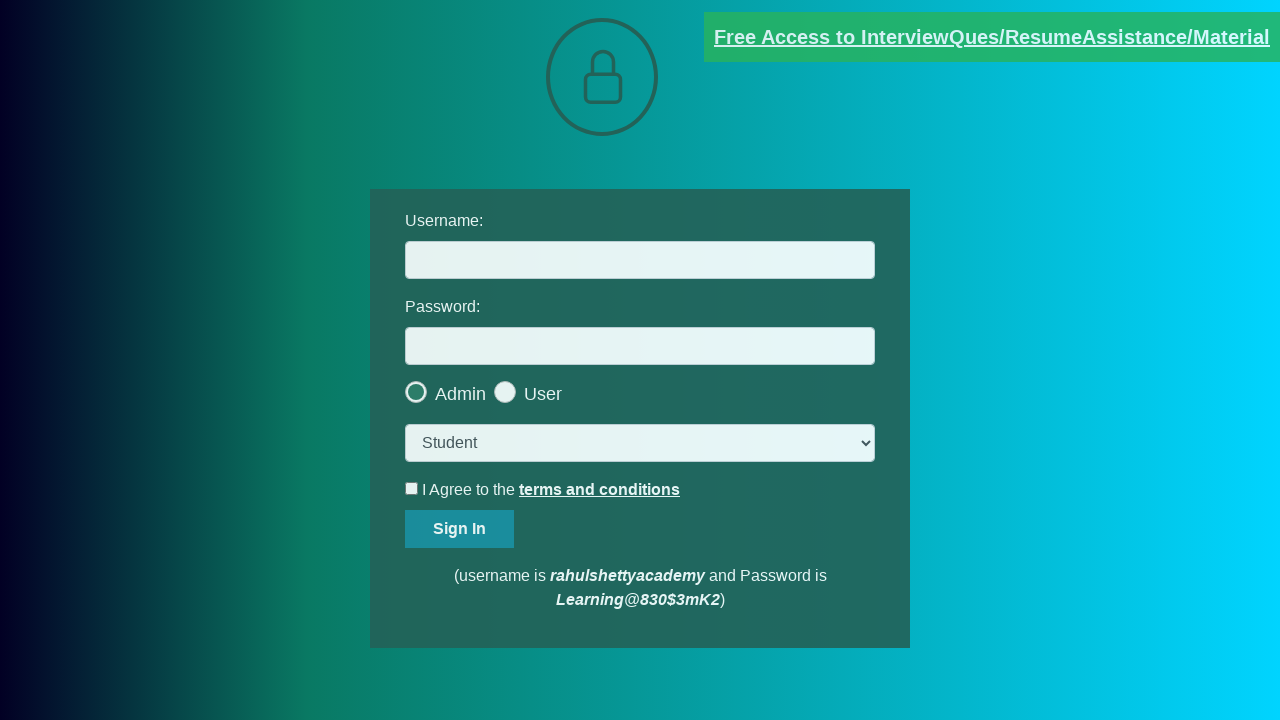

Captured new child window page object
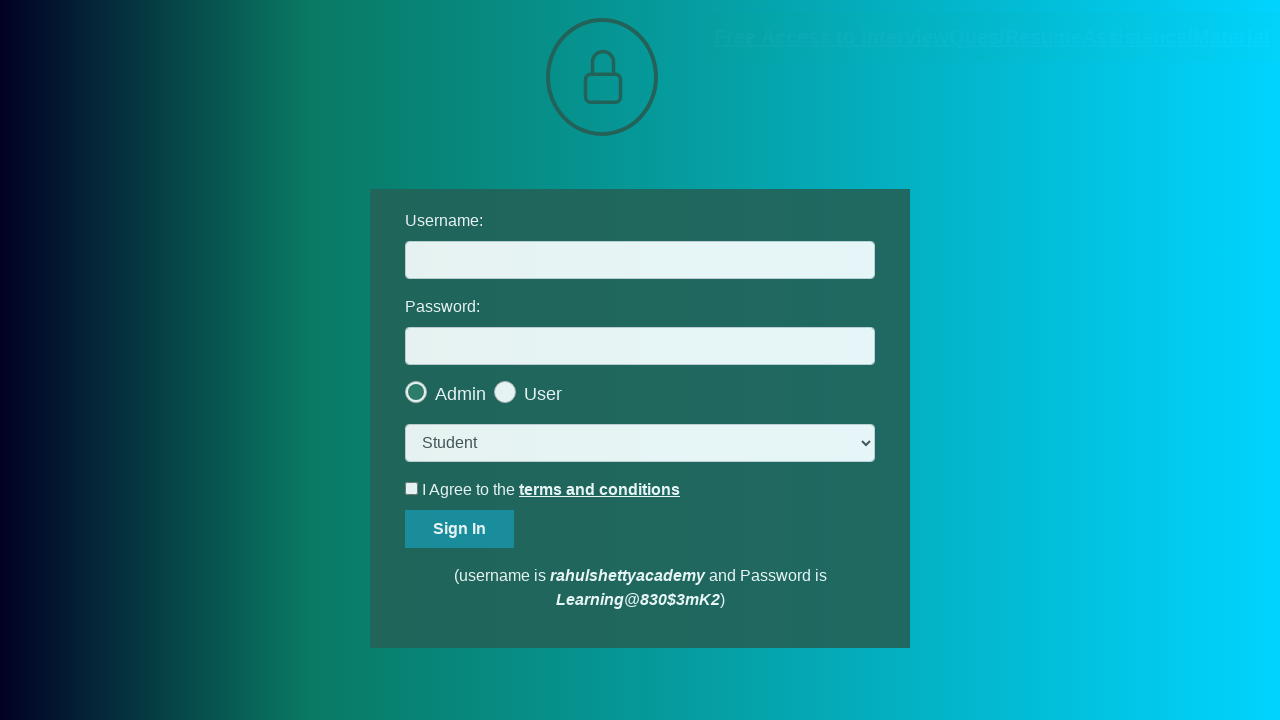

Child window DOM content loaded
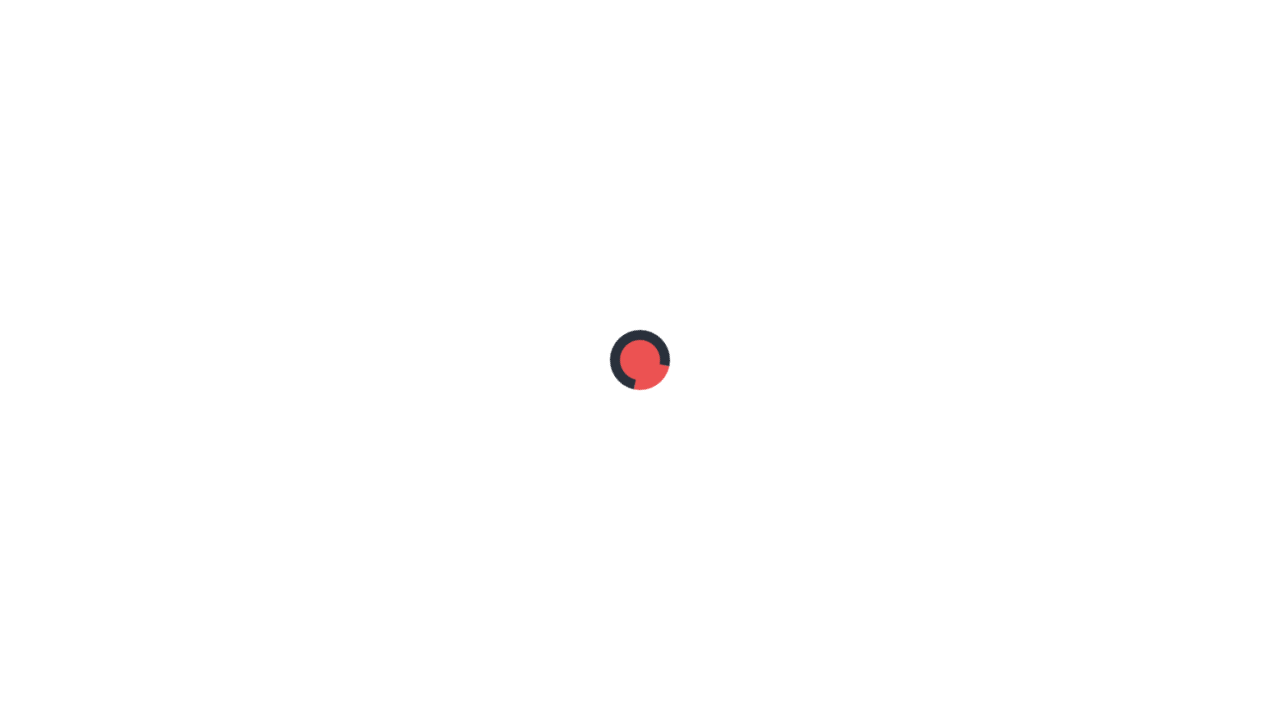

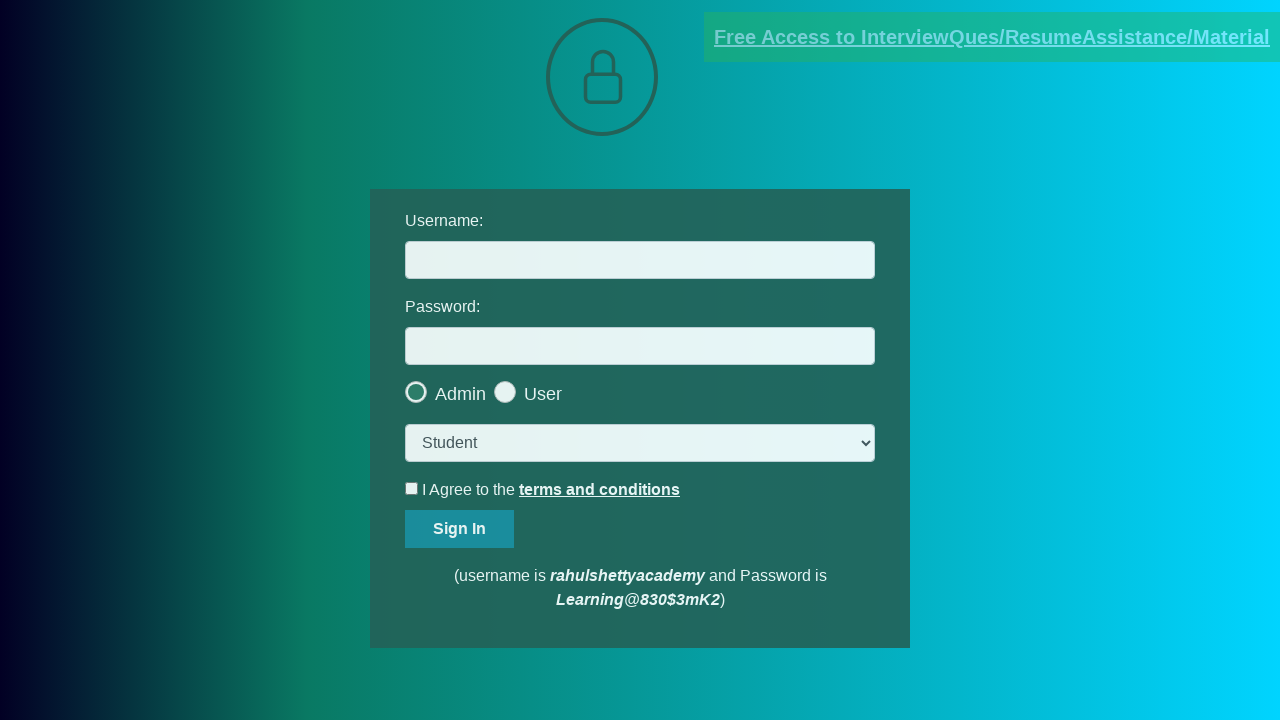